Tests browser window handling by clicking on LinkedIn and Facebook links, switching between windows, and closing child windows

Starting URL: https://opensource-demo.orangehrmlive.com/web/index.php/auth/login

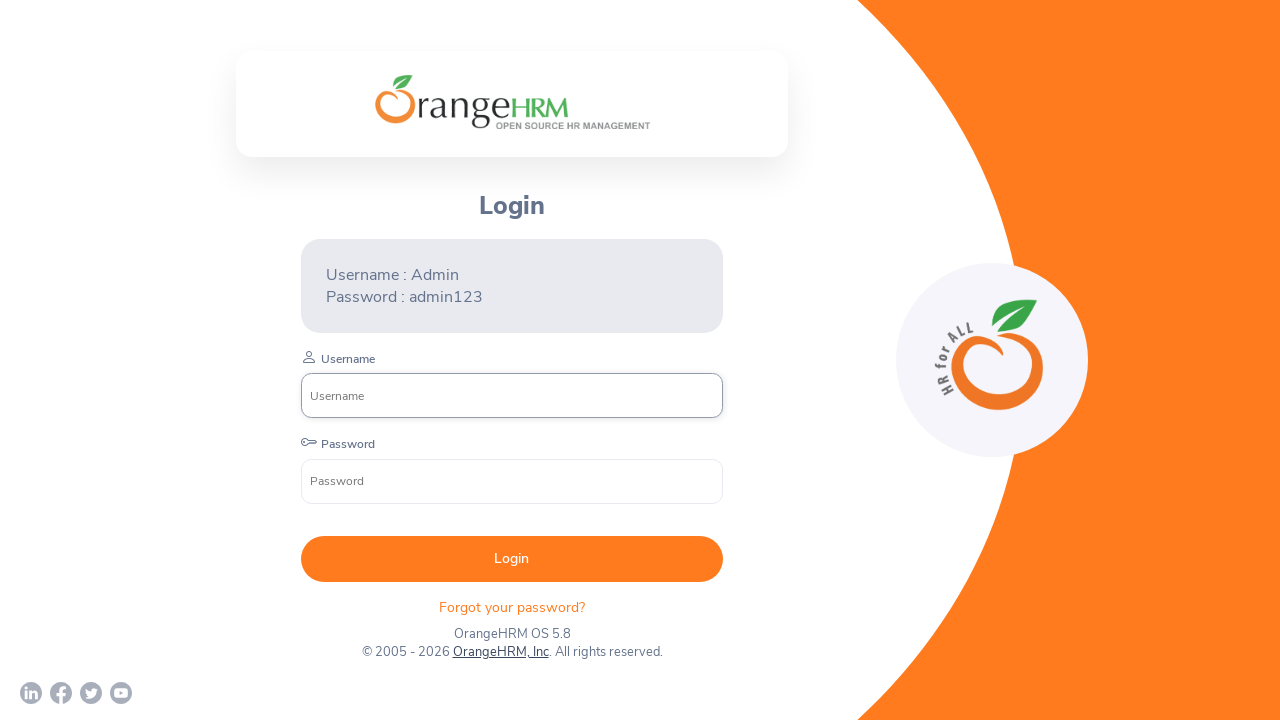

Clicked LinkedIn link, new window opened at (31, 693) on xpath=//a[contains(@href,'linkedin')]
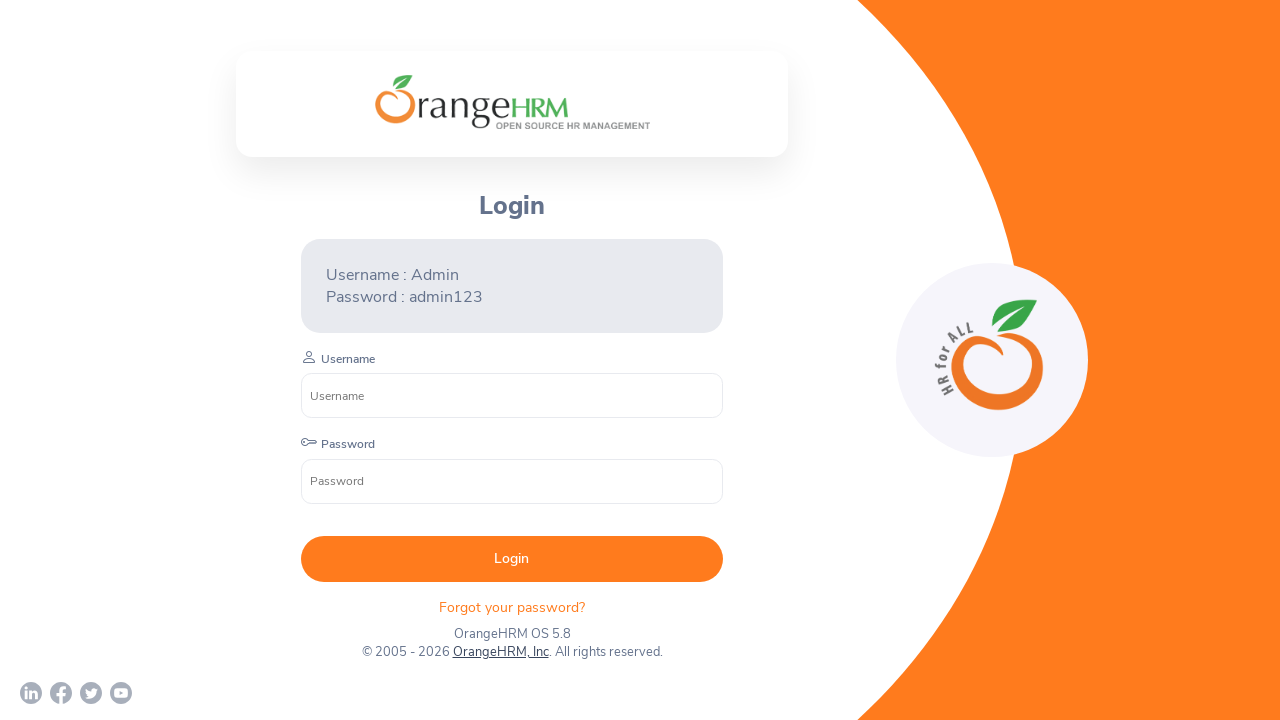

LinkedIn page loaded successfully
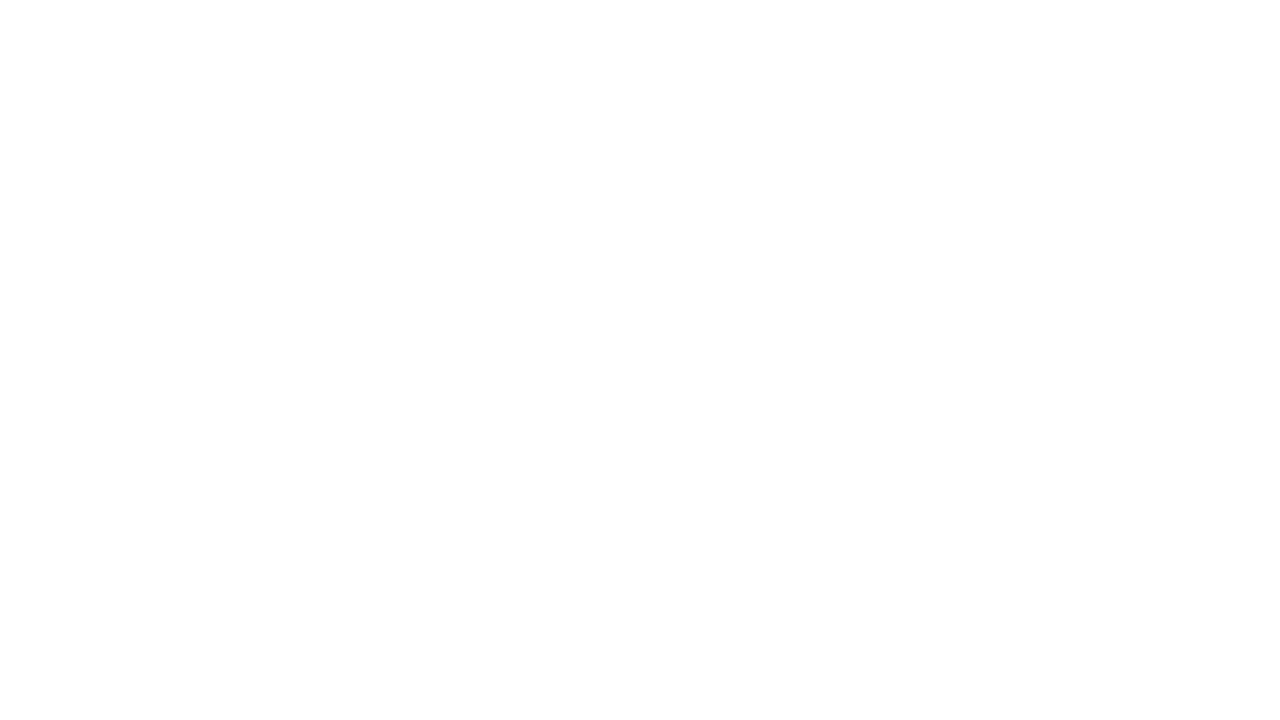

Closed LinkedIn window
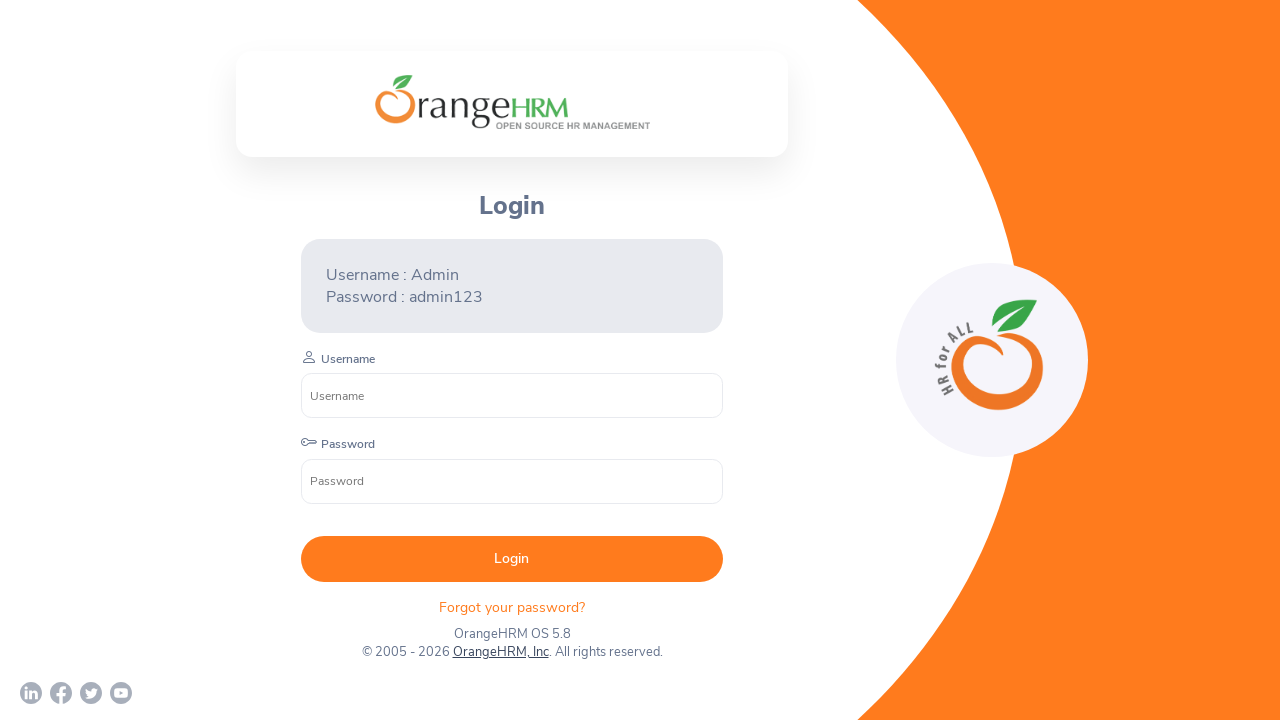

Clicked Facebook link, new window opened at (61, 693) on xpath=//a[contains(@href,'facebook')]
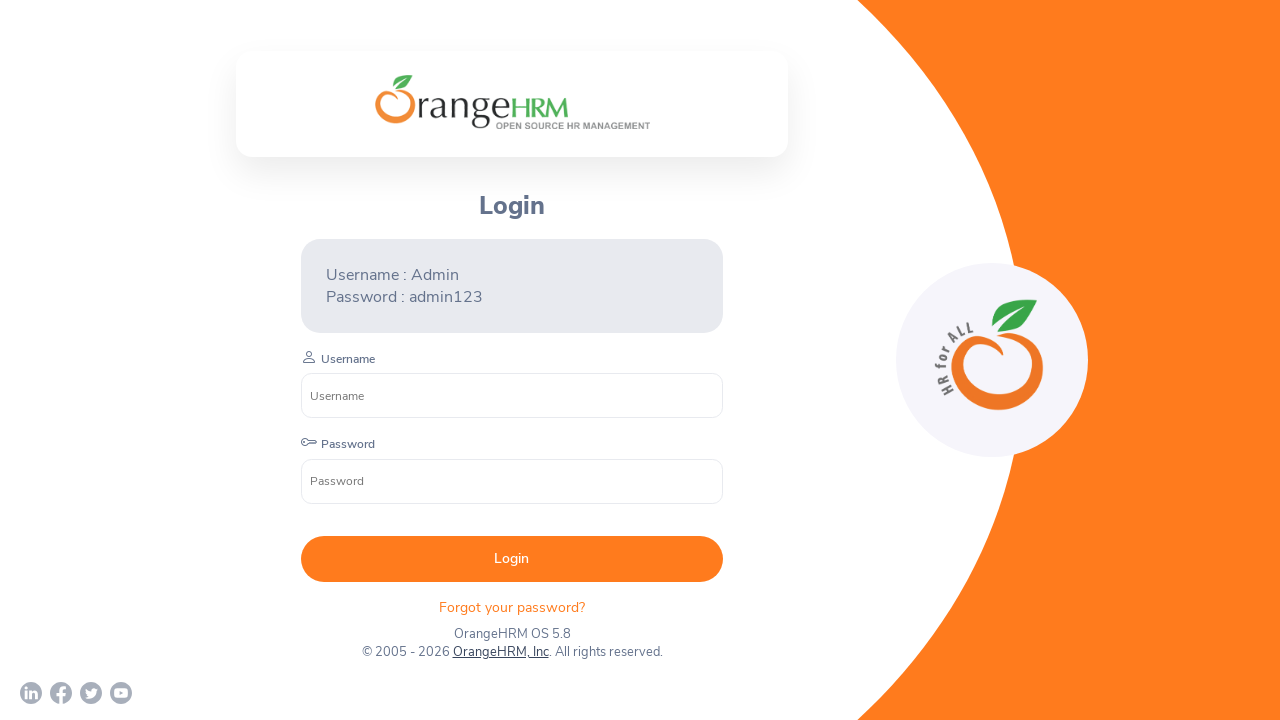

Facebook page loaded successfully
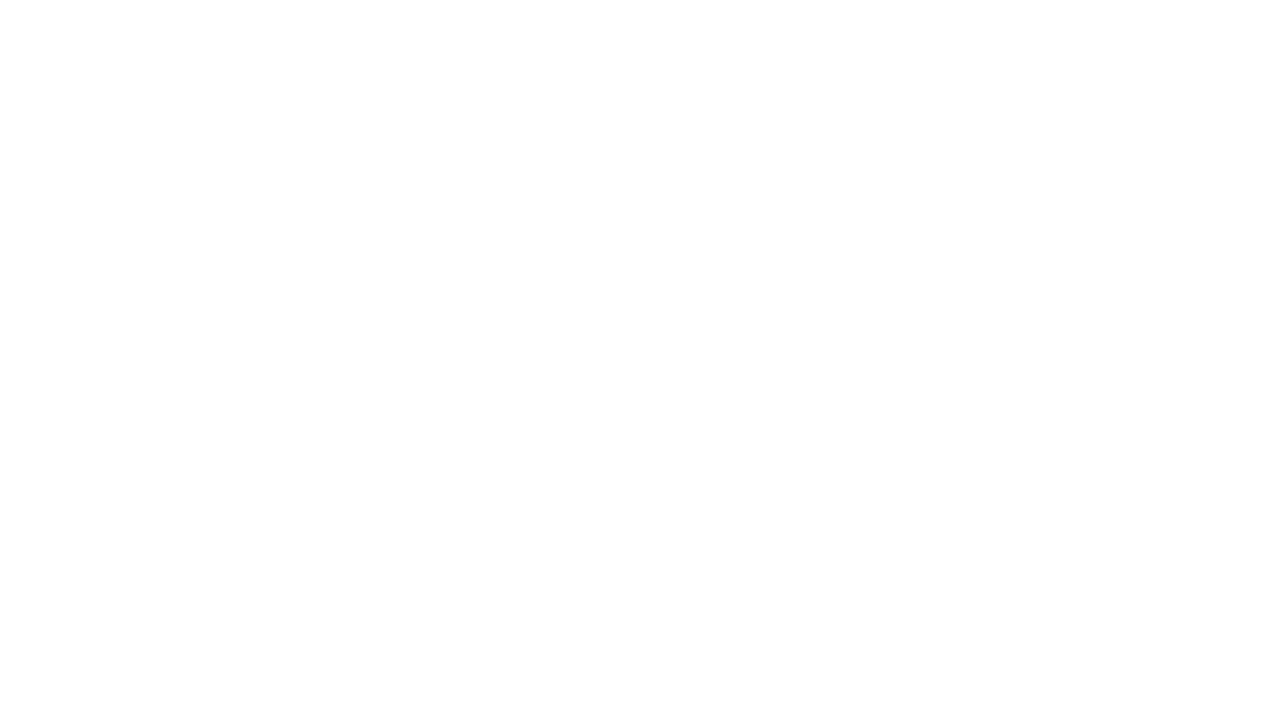

Closed Facebook window
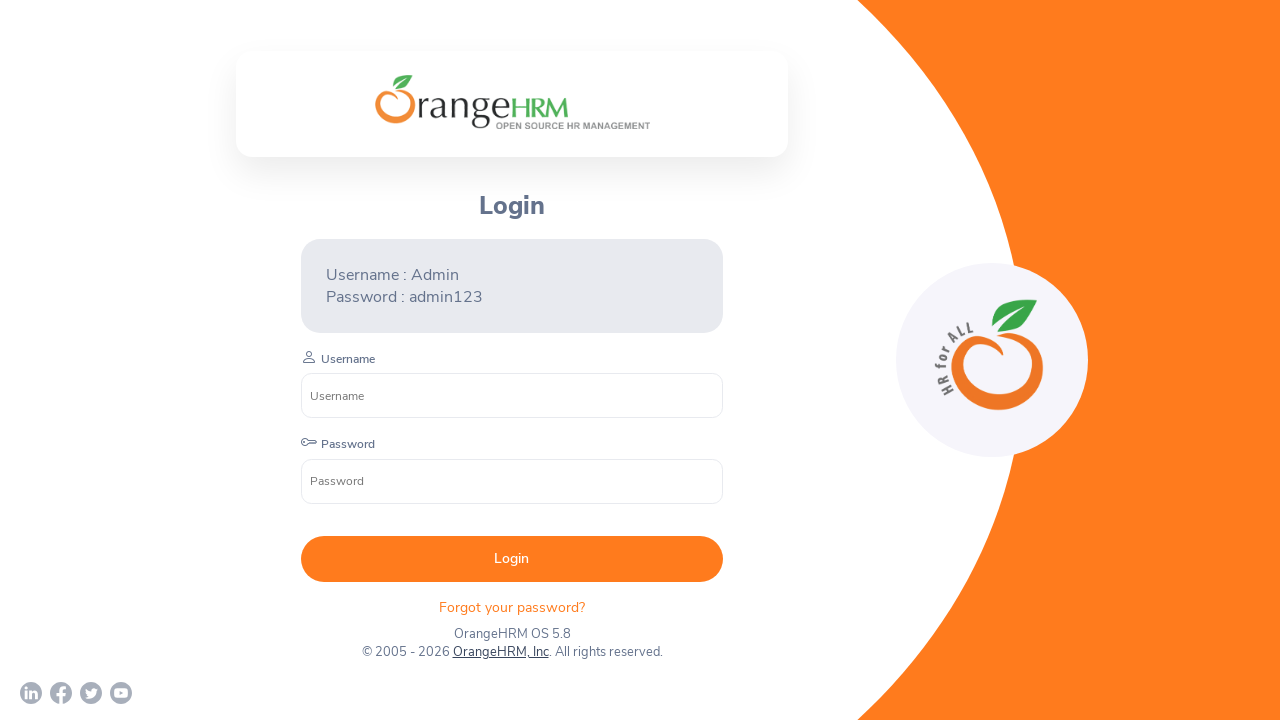

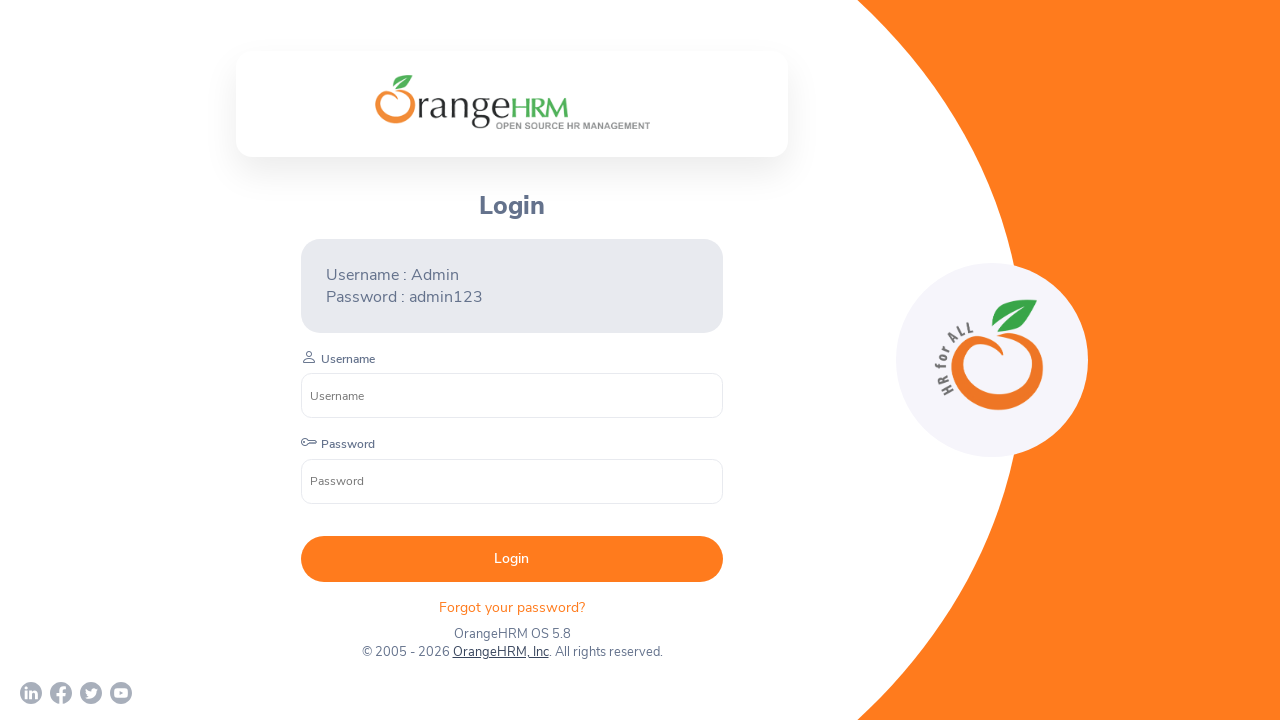